Tests that the Clear completed button is visible when there are completed items

Starting URL: https://demo.playwright.dev/todomvc

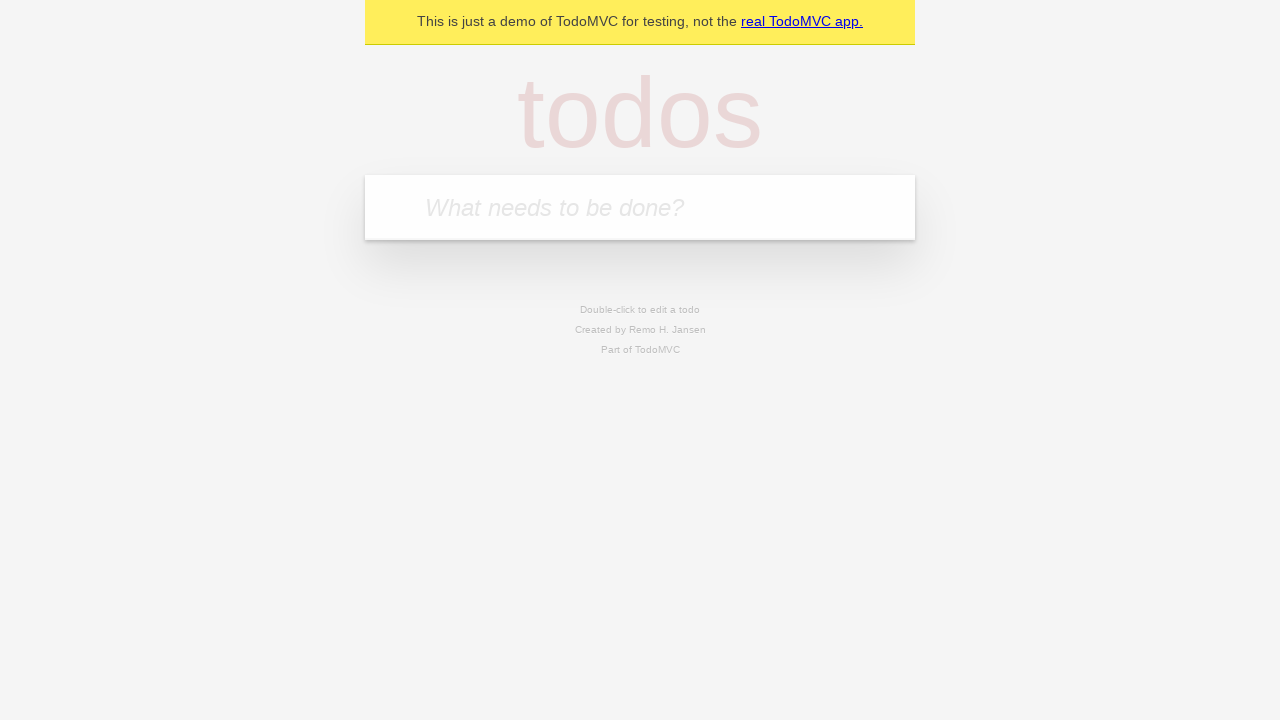

Filled todo input with 'buy some cheese' on internal:attr=[placeholder="What needs to be done?"i]
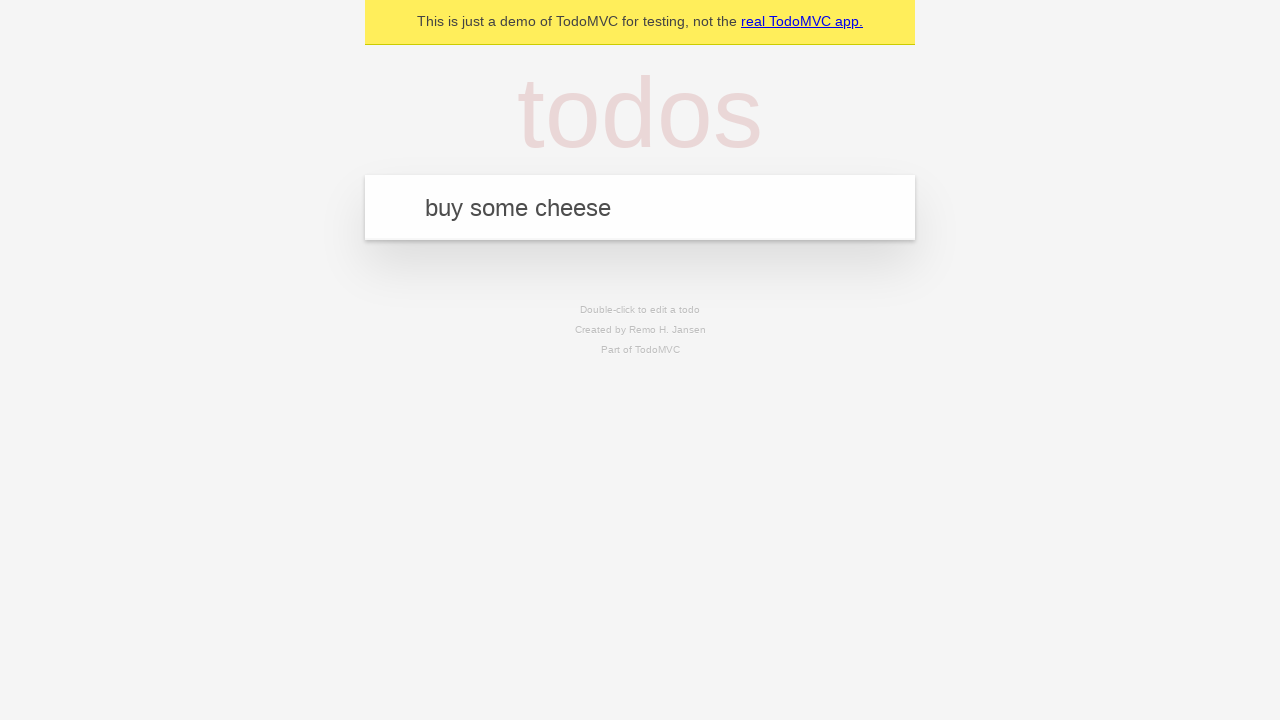

Pressed Enter to add first todo on internal:attr=[placeholder="What needs to be done?"i]
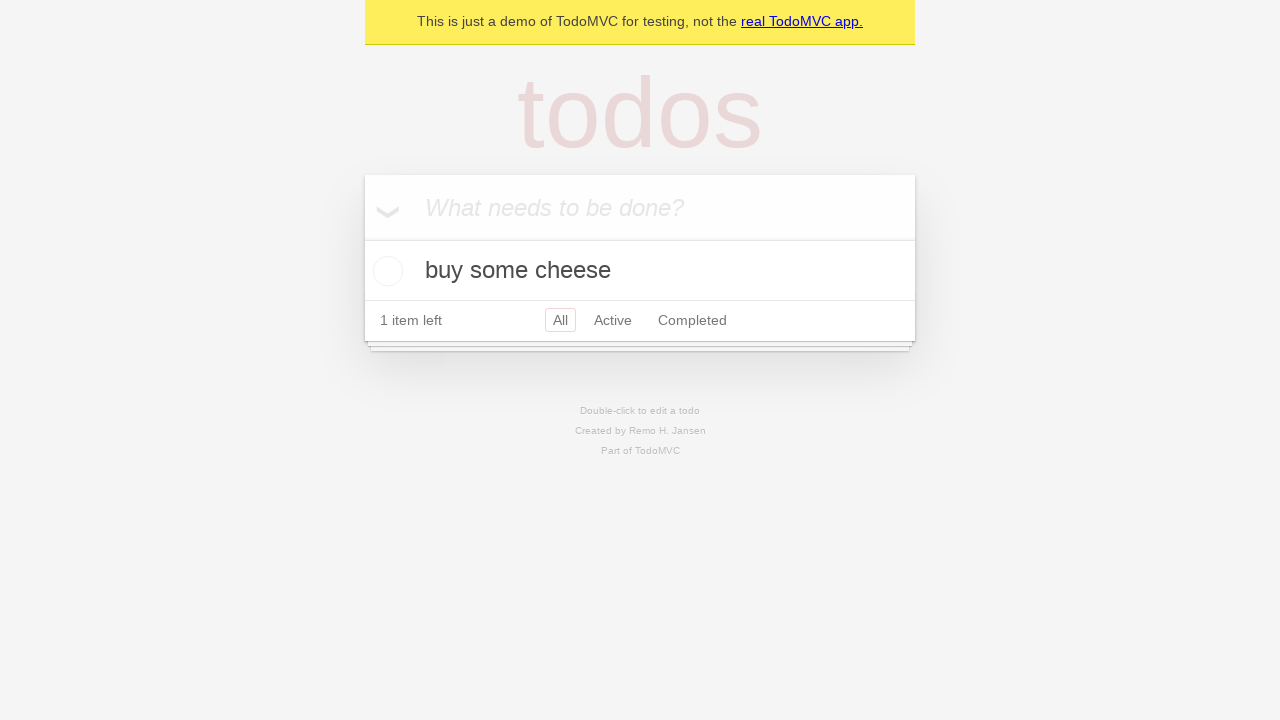

Filled todo input with 'feed the cat' on internal:attr=[placeholder="What needs to be done?"i]
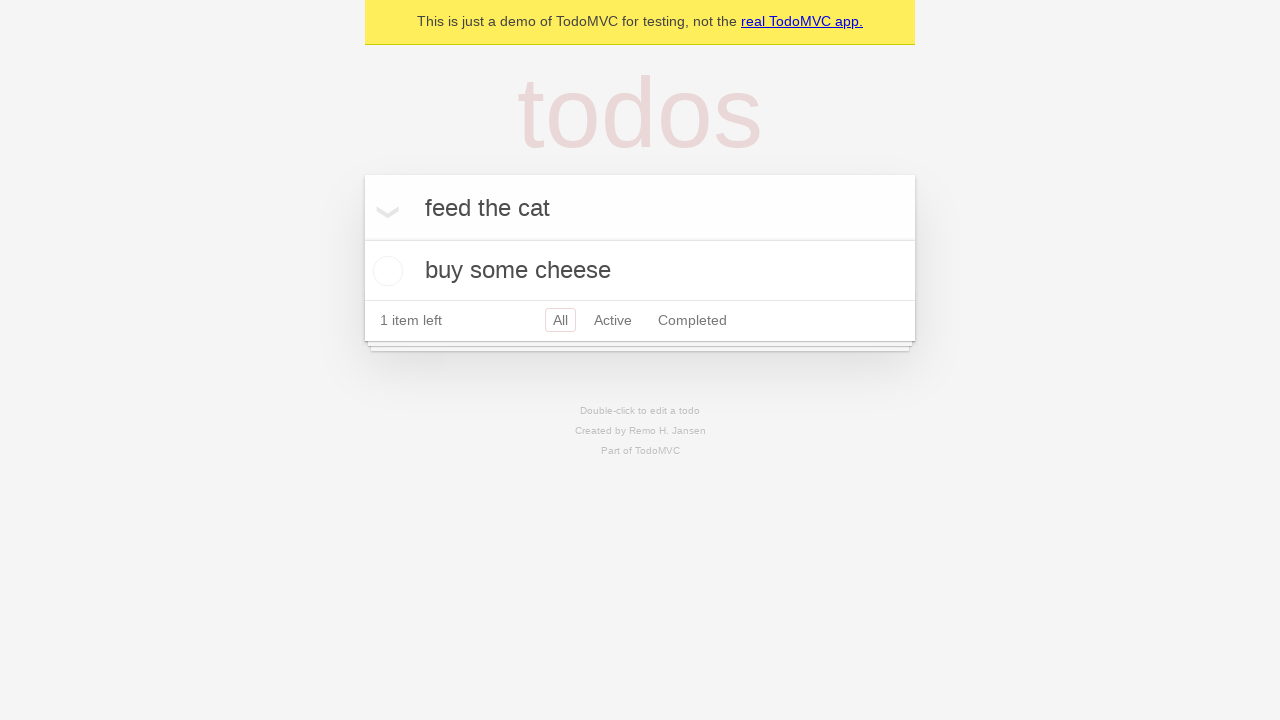

Pressed Enter to add second todo on internal:attr=[placeholder="What needs to be done?"i]
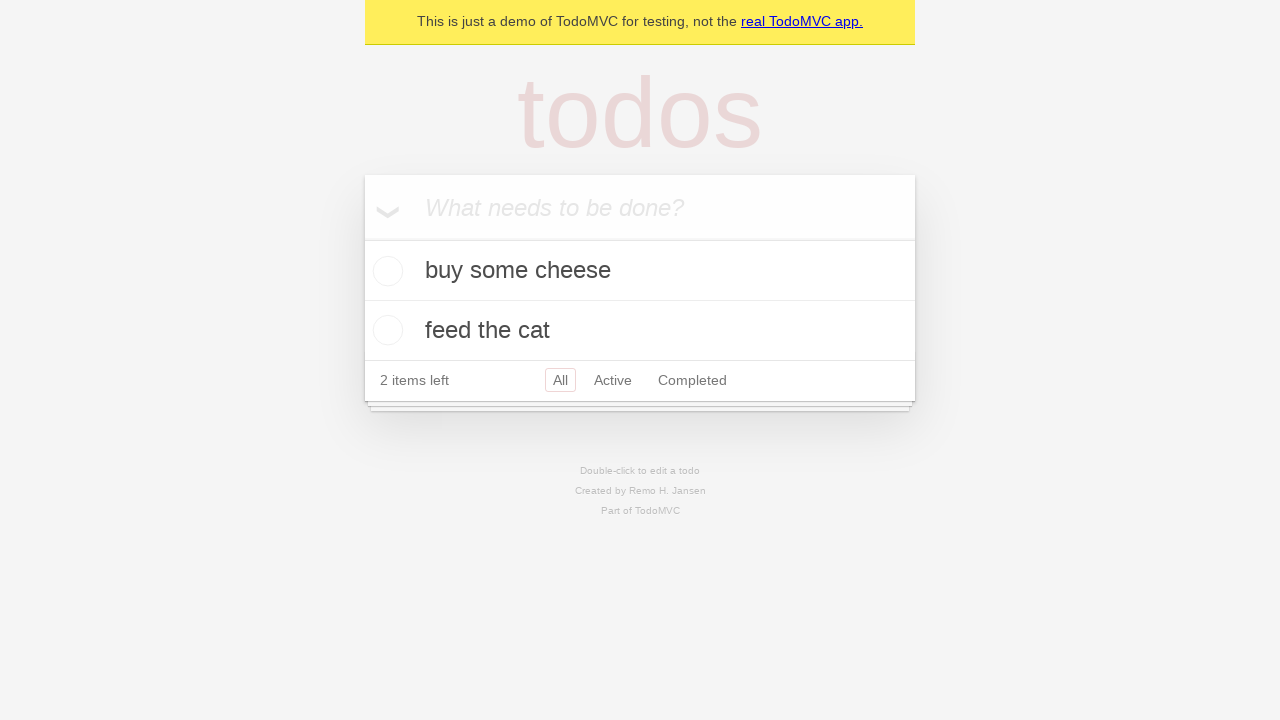

Filled todo input with 'book a doctors appointment' on internal:attr=[placeholder="What needs to be done?"i]
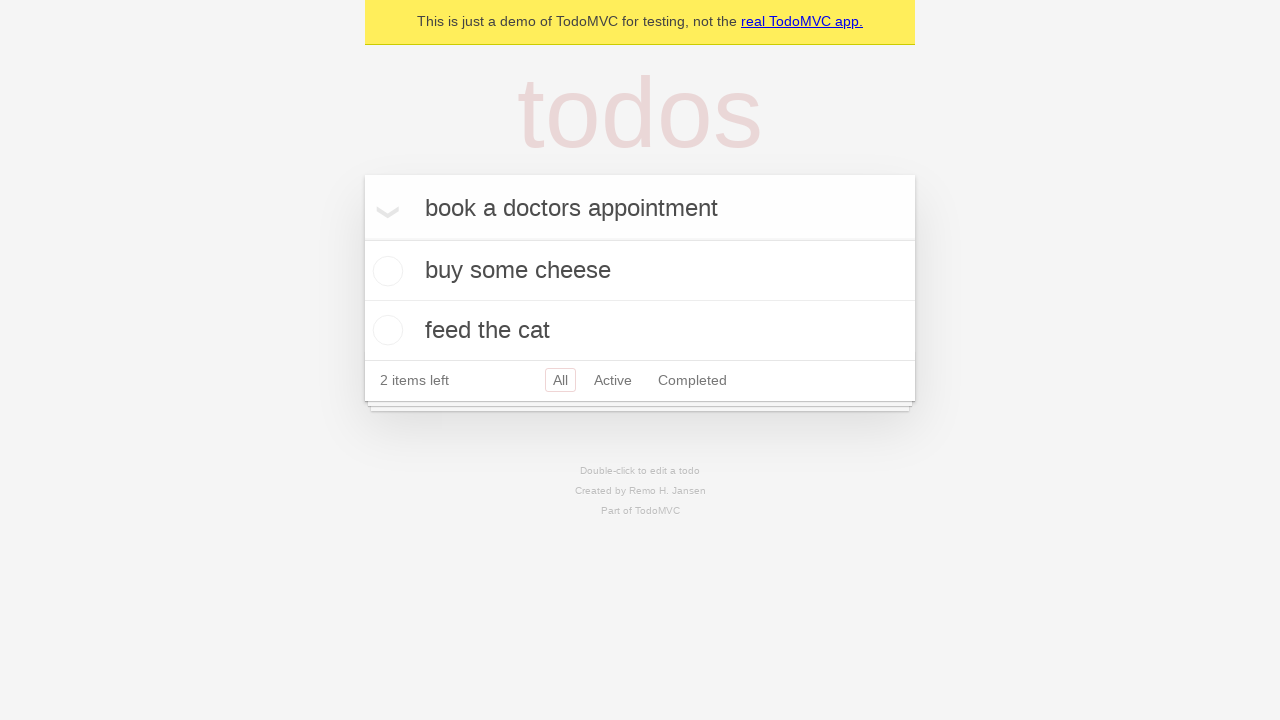

Pressed Enter to add third todo on internal:attr=[placeholder="What needs to be done?"i]
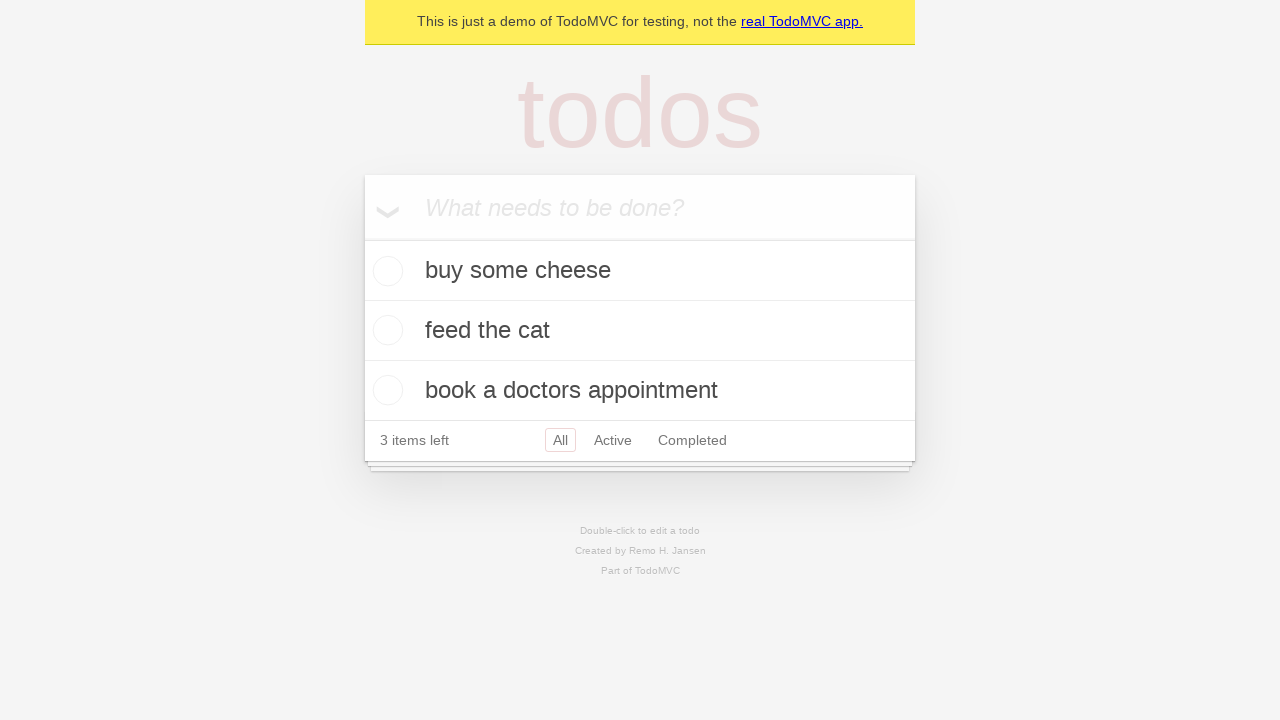

Checked the first todo item to mark it as completed at (385, 271) on .todo-list li .toggle >> nth=0
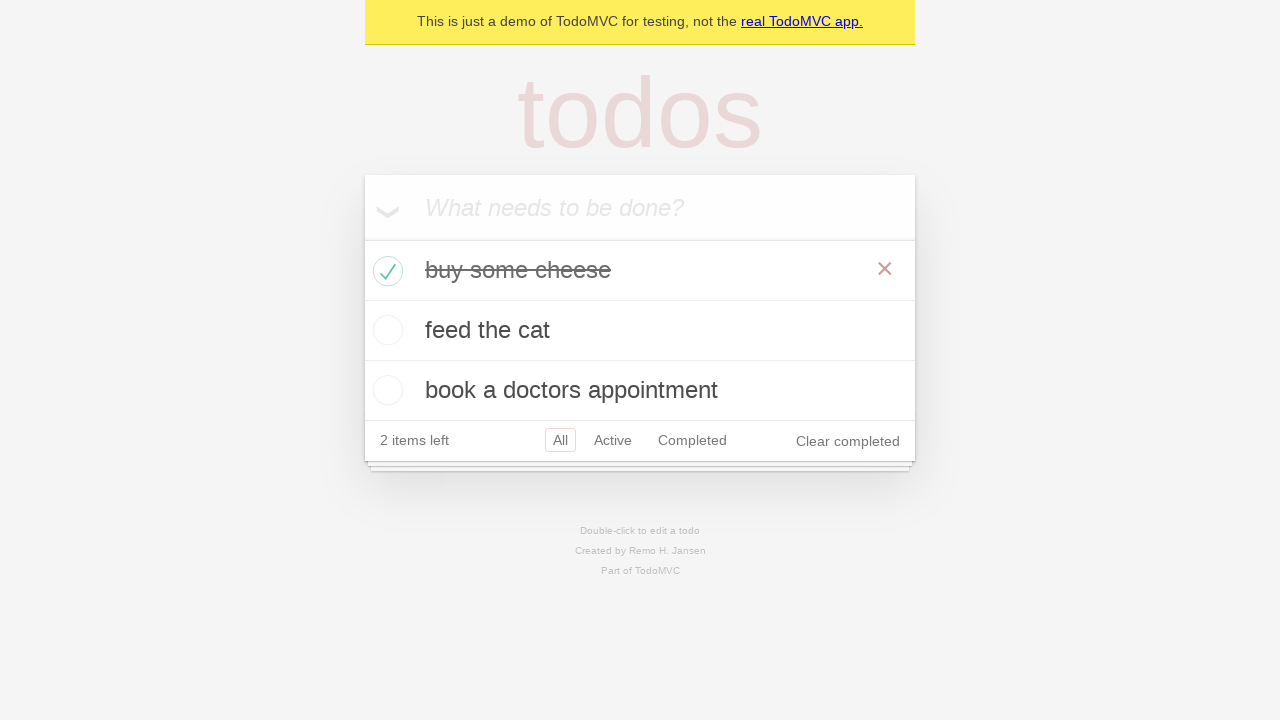

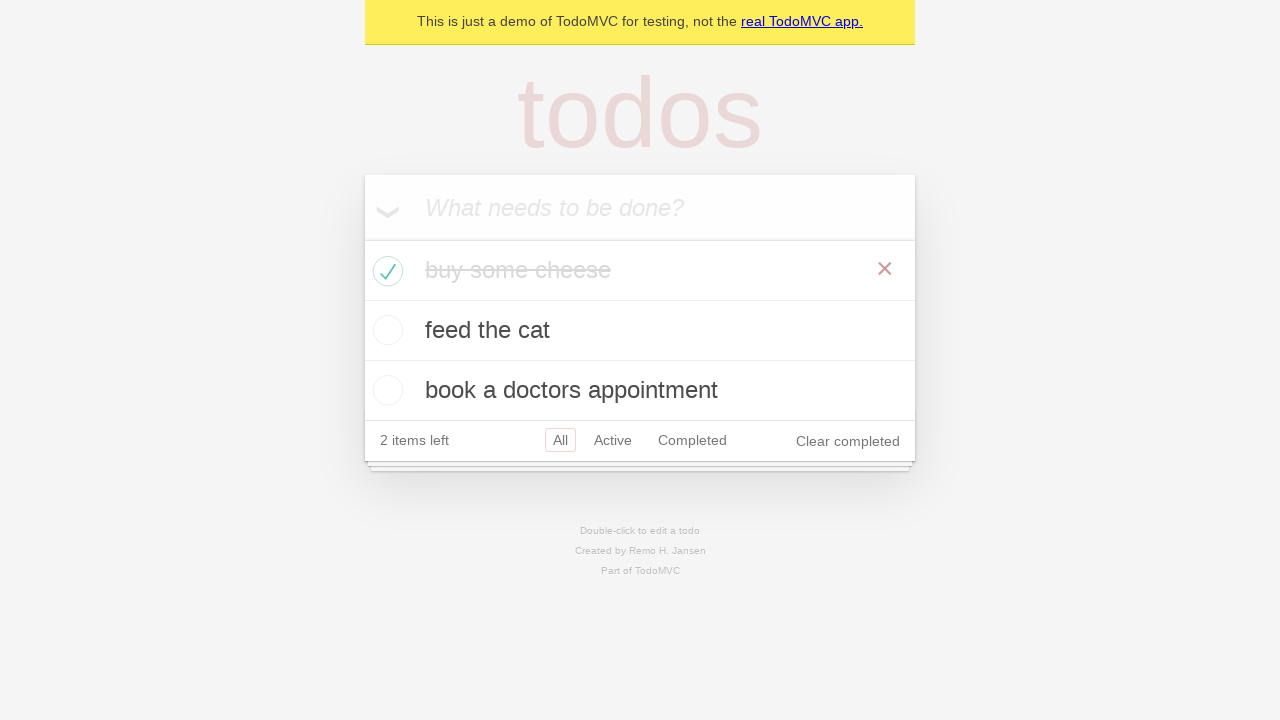